Tests the contact form submission on Indian Visa website by filling in full name, email, phone number, content, subject, selecting a complaint type from dropdown, and clicking submit.

Starting URL: https://www.indianvisa.org.in/contact-us

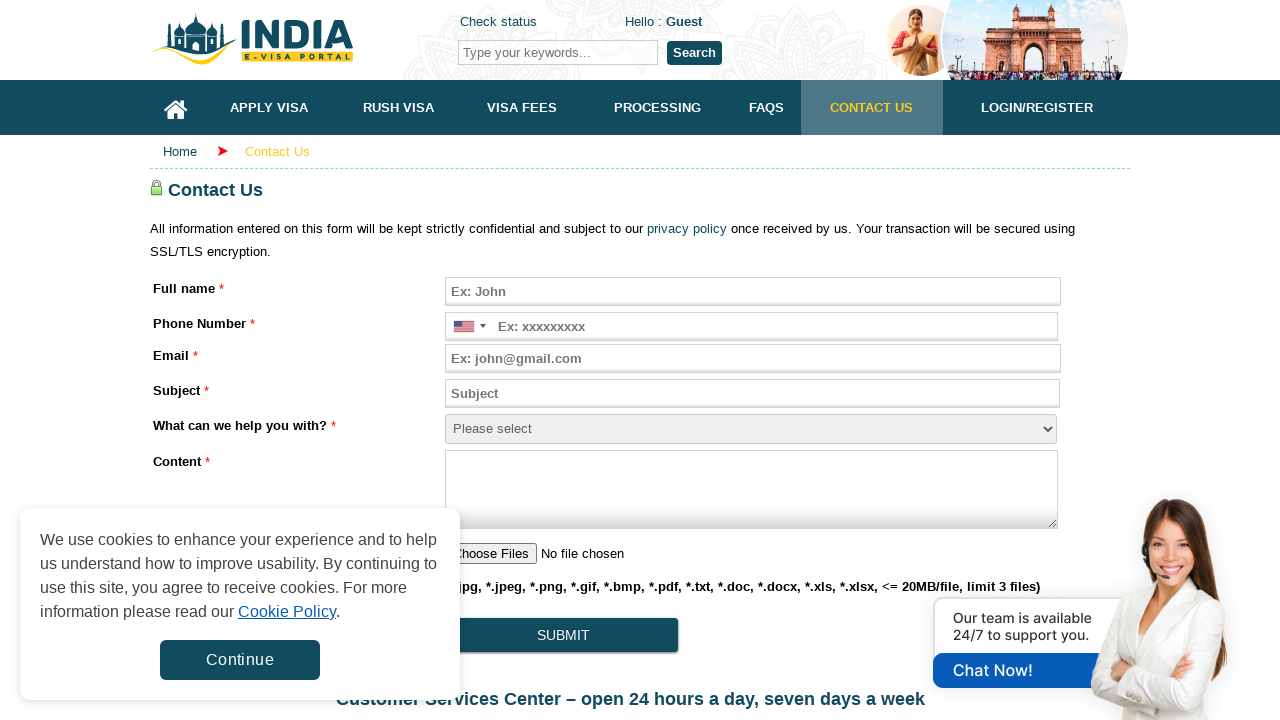

Filled full name field with 'Tran Minh Hoang' on internal:role=textbox[name="Full name"i]
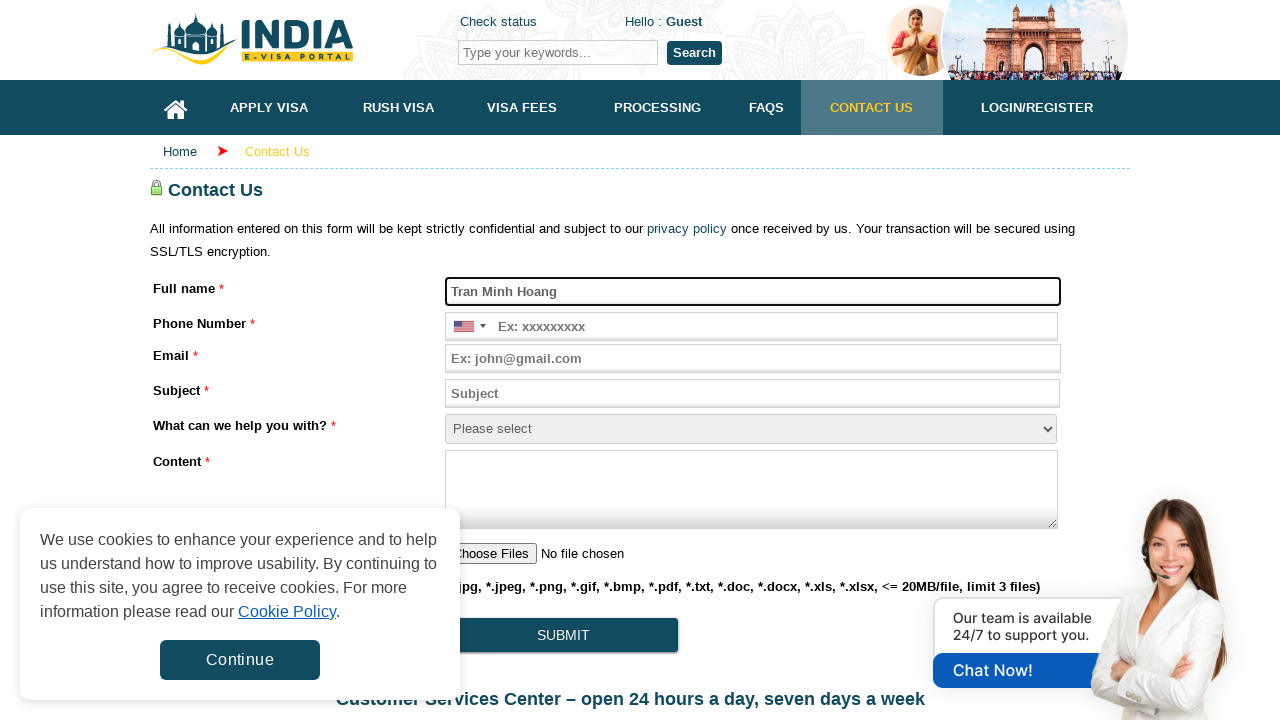

Filled email field with 'testcontact@example.com' on internal:role=textbox[name="Email"i]
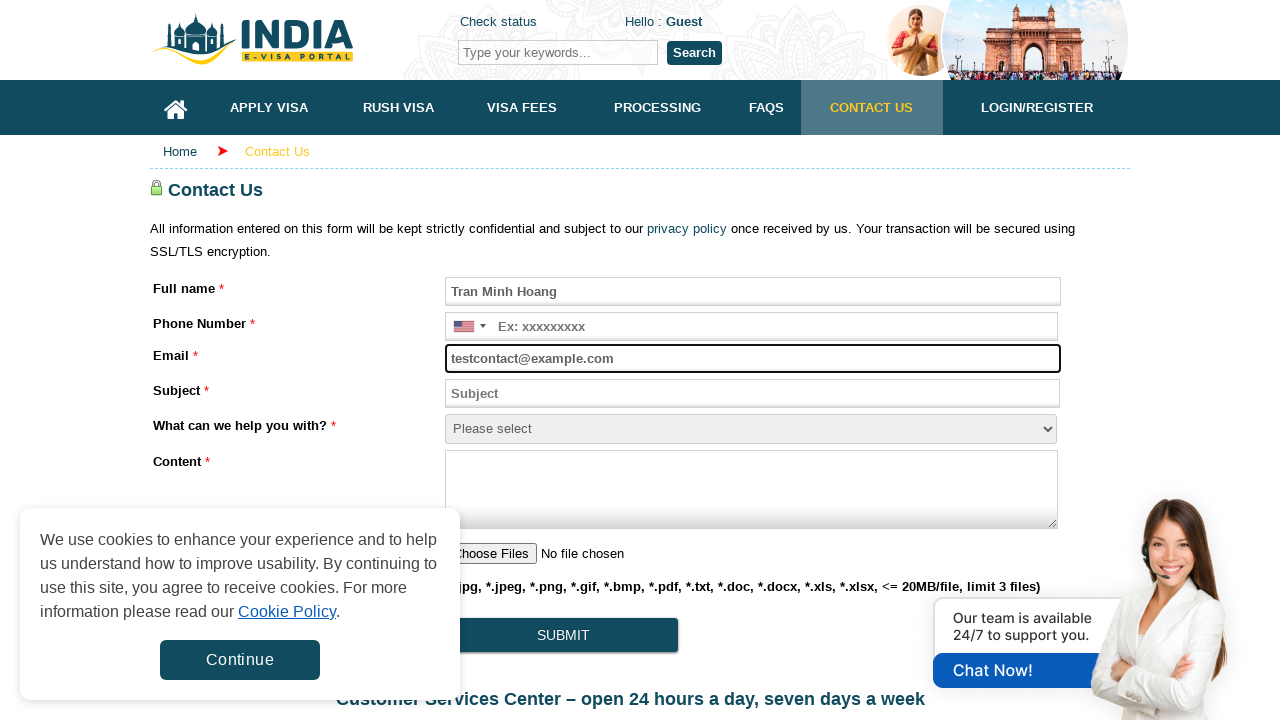

Filled phone number field with '912345678' on internal:role=textbox[name="Phone Number"i]
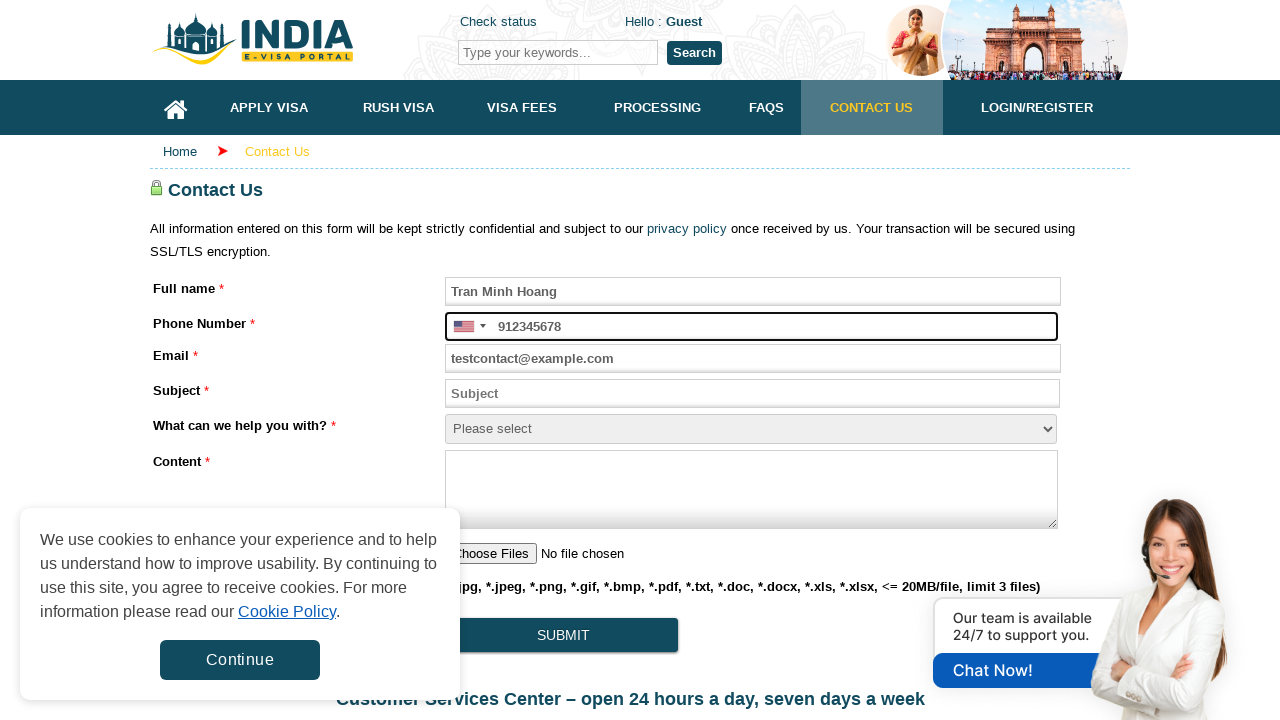

Filled content field with test inquiry message on internal:role=textbox[name="Content"i]
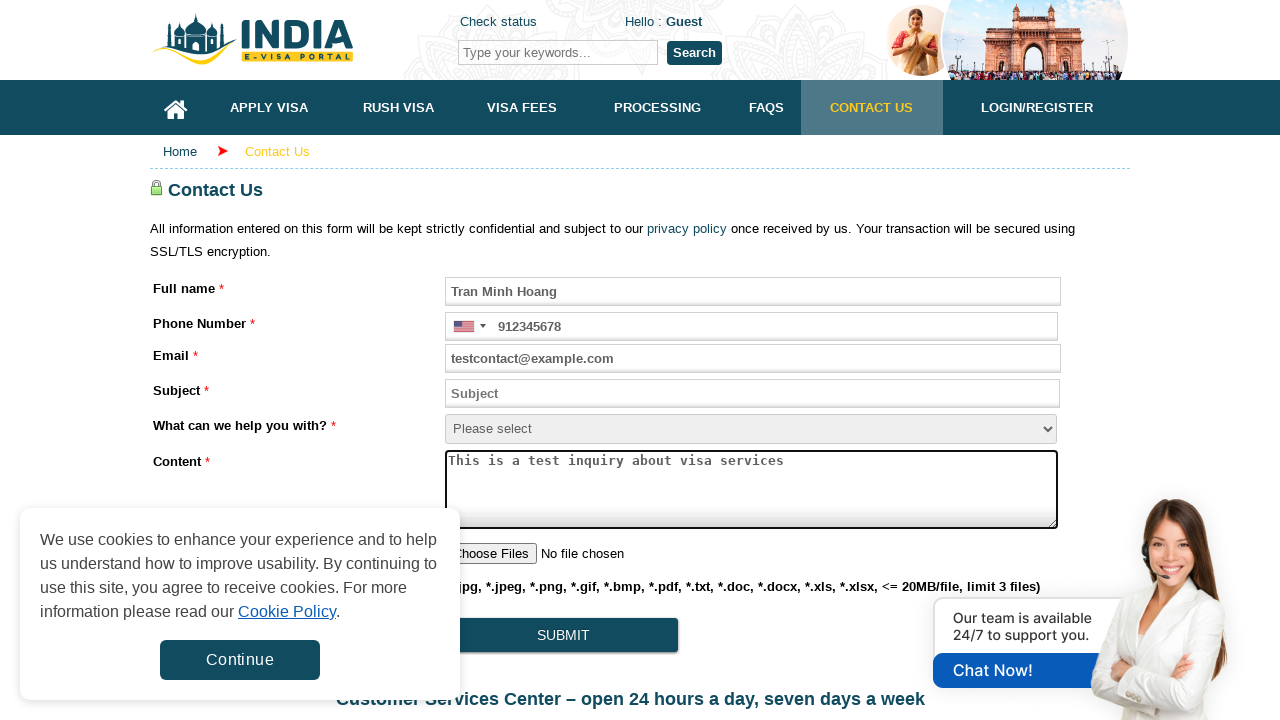

Filled subject field with 'Test Inquiry #INQ20240315' on internal:role=textbox[name="Subject"i]
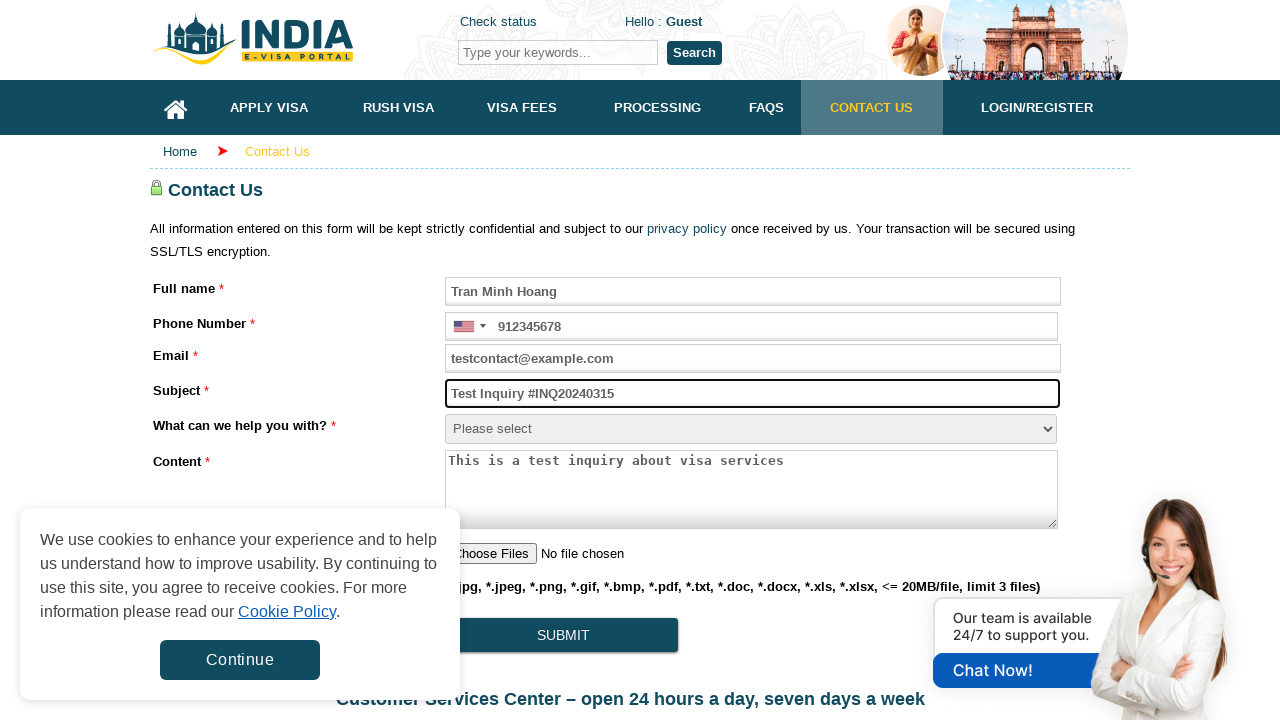

Selected 'Complaint' from complaint type dropdown on internal:role=combobox
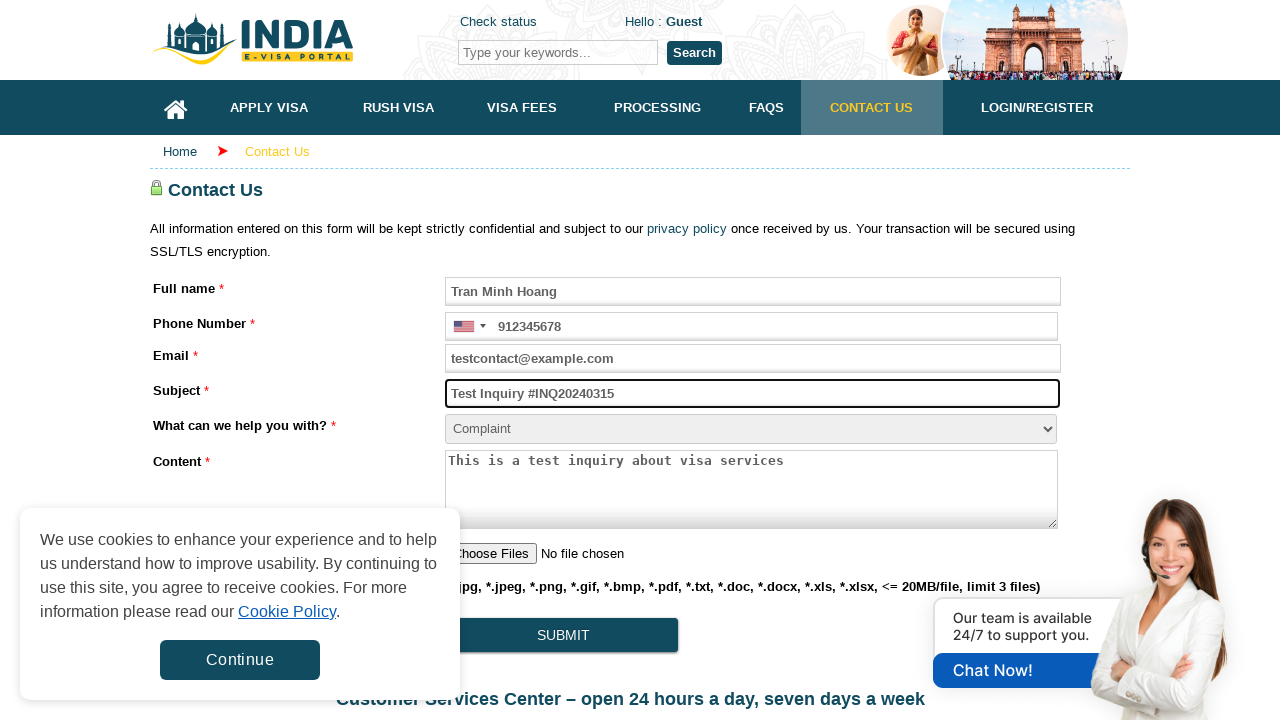

Clicked SUBMIT button to submit contact form at (563, 635) on internal:role=button[name="SUBMIT"i]
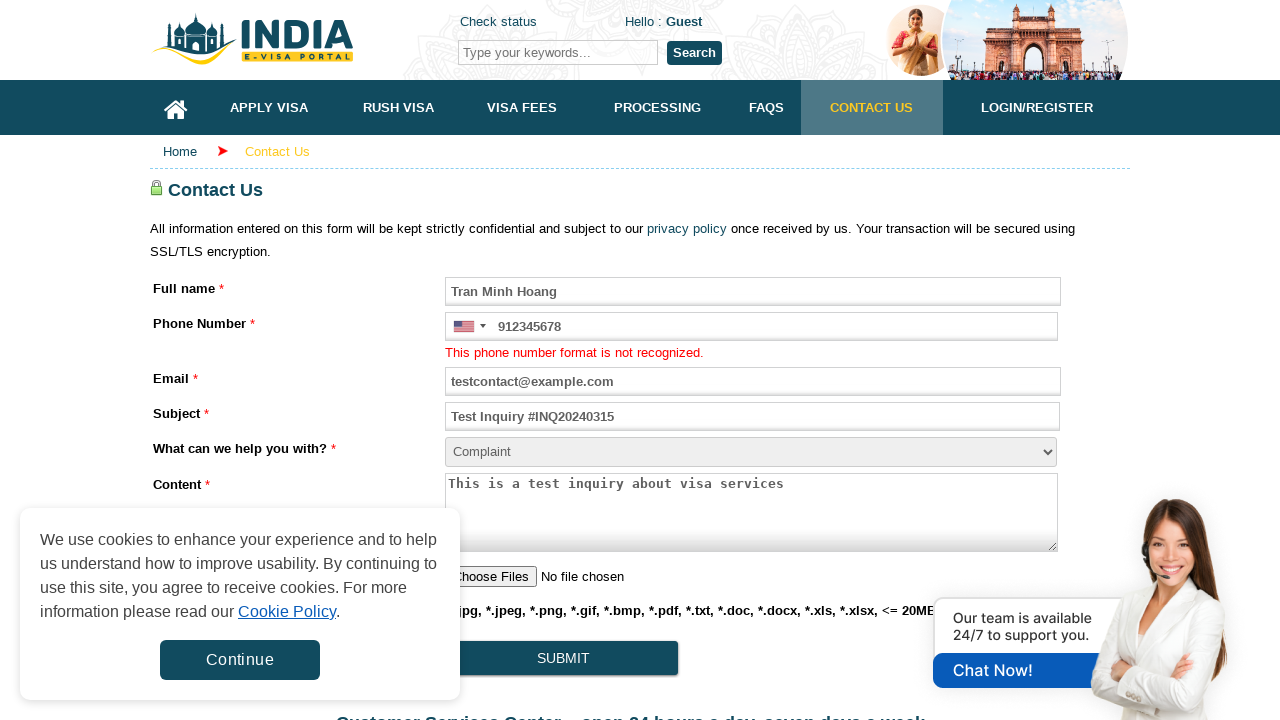

Waited 3 seconds for form submission response
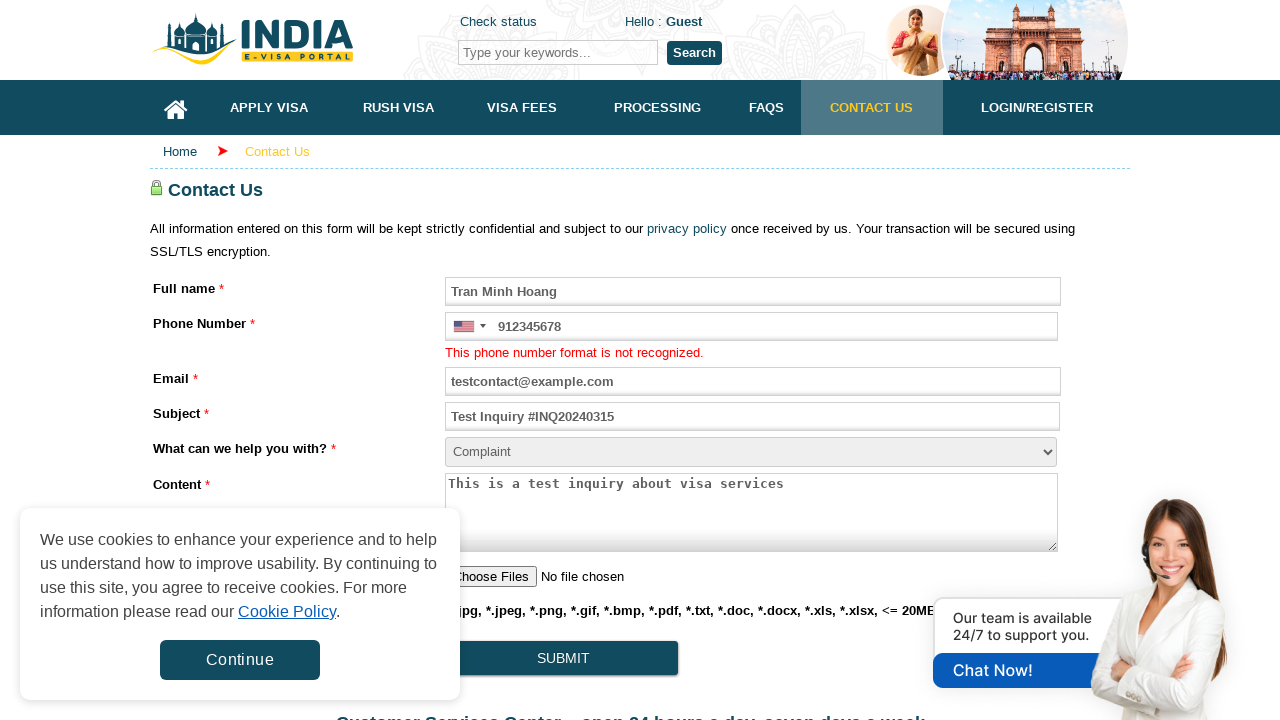

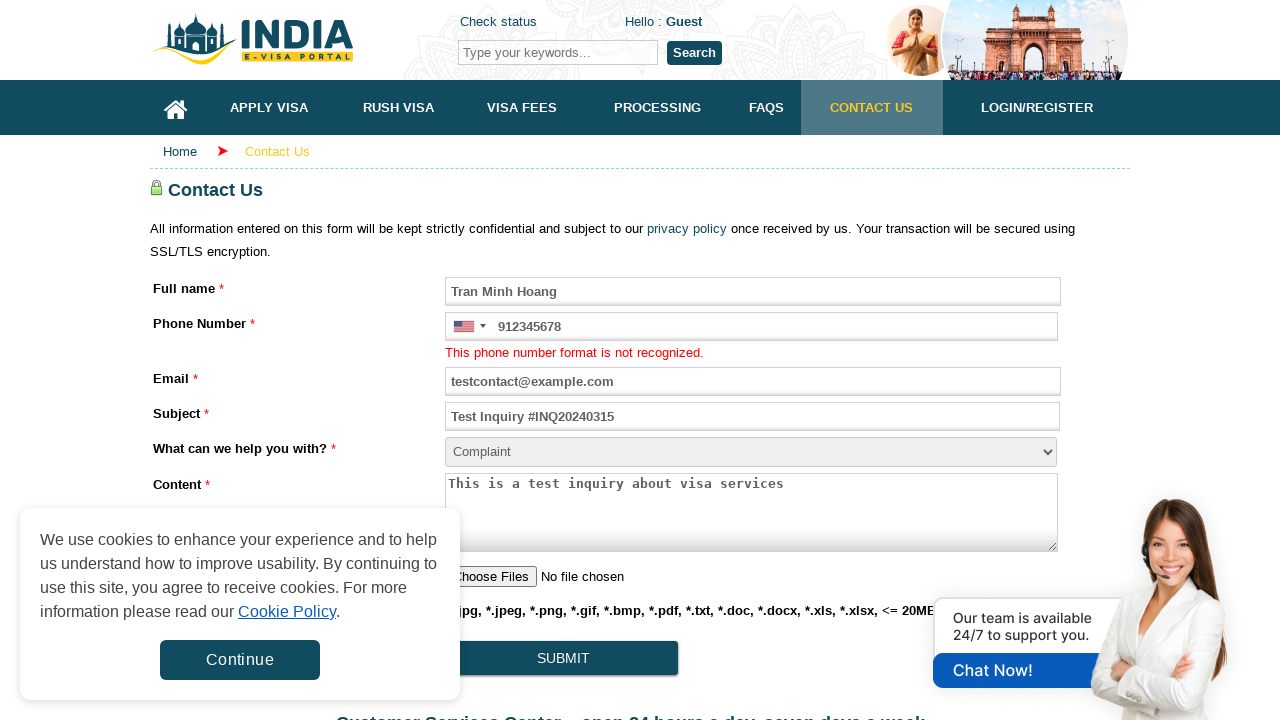